Tests alert handling by clicking a button that triggers an alert, accepting it, then reading a value from the page, calculating a result, filling it into an input field, and submitting the form.

Starting URL: http://suninjuly.github.io/alert_accept.html

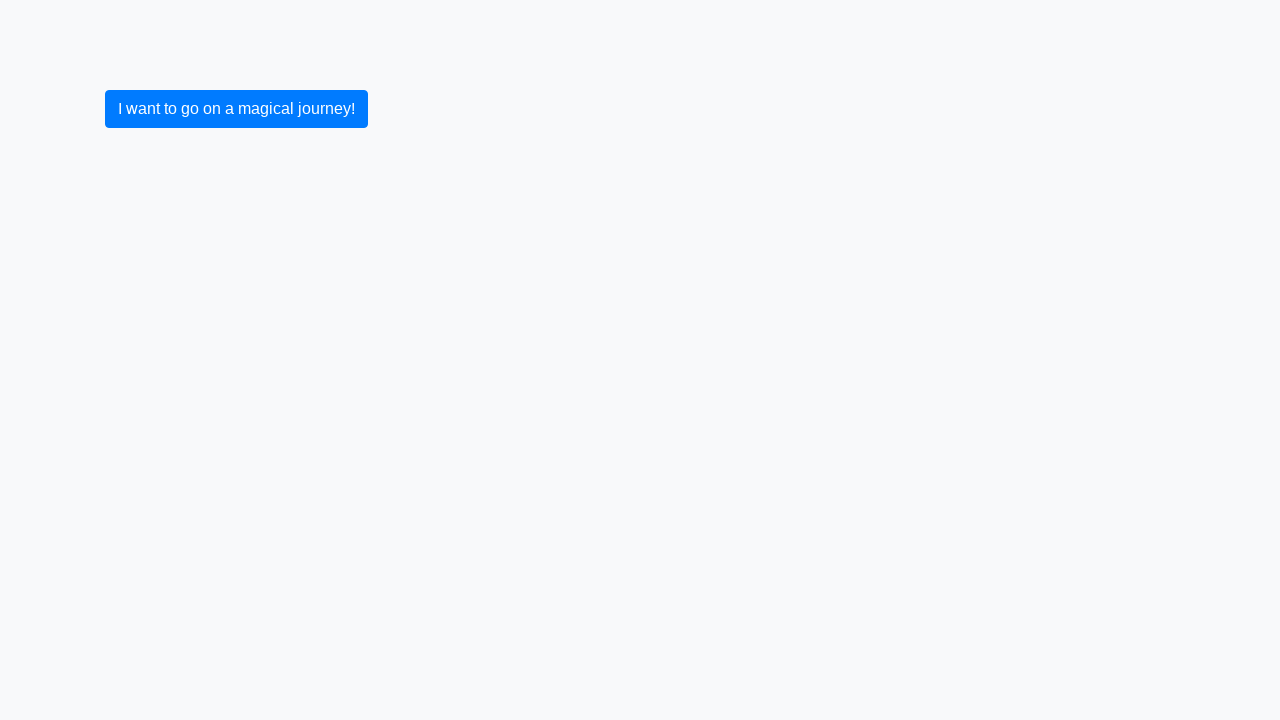

Set up dialog handler to accept alert
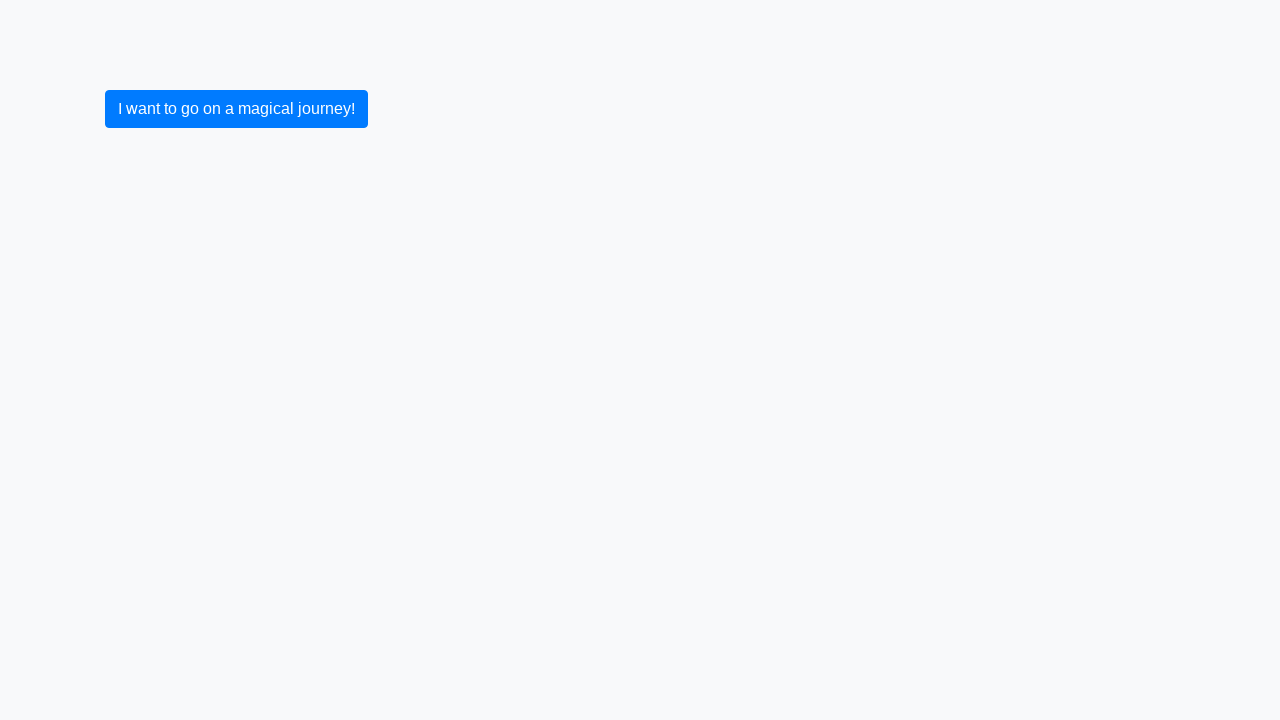

Clicked button to trigger alert dialog at (236, 109) on button.btn
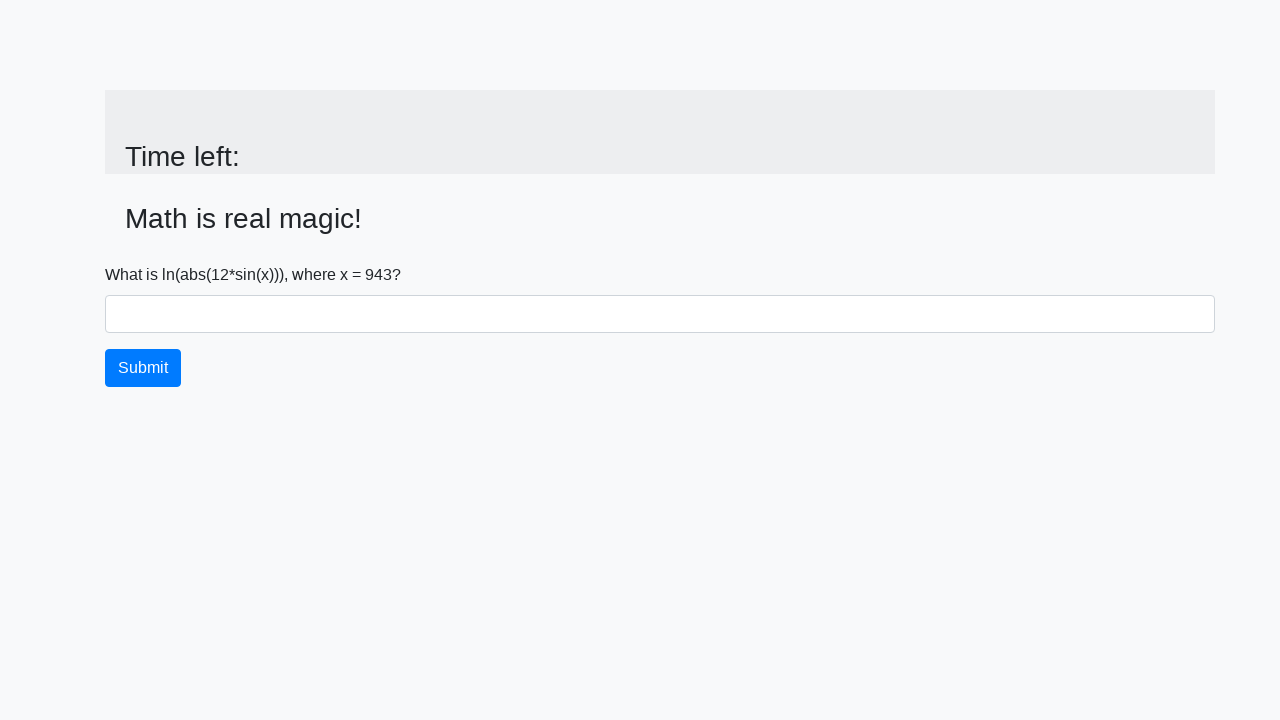

Alert was accepted and page updated with input value
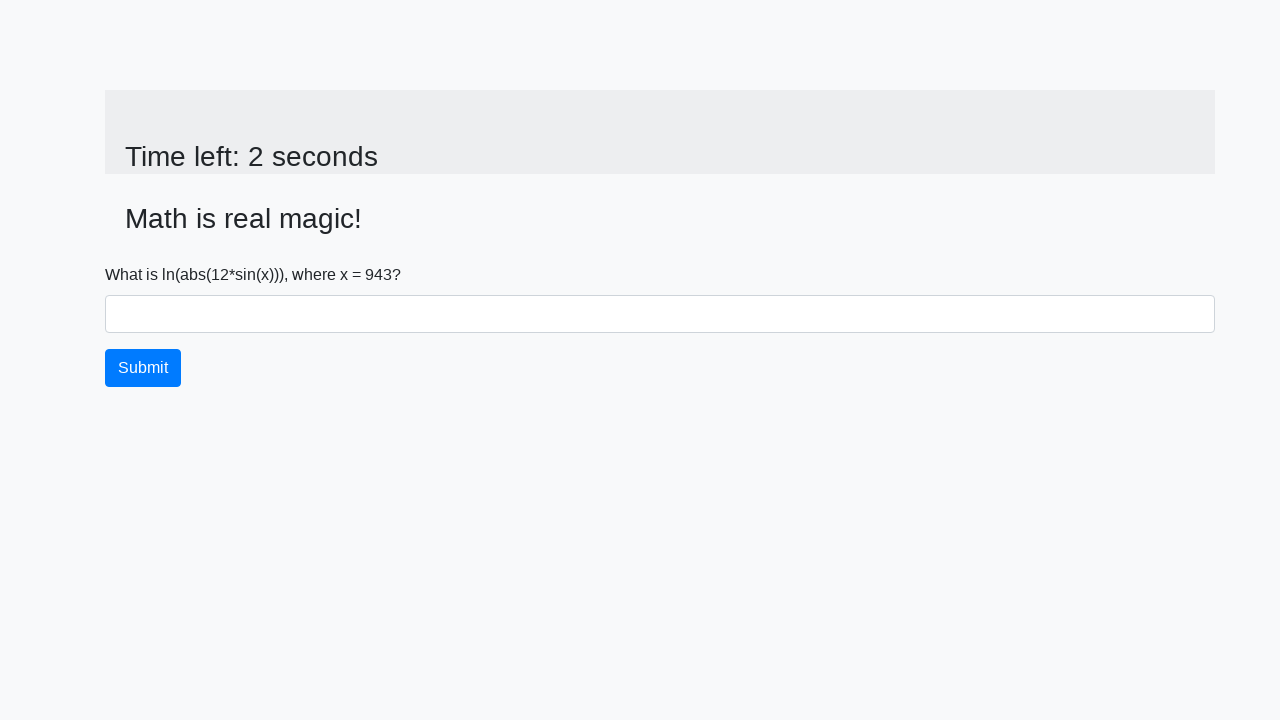

Retrieved number from page: 943
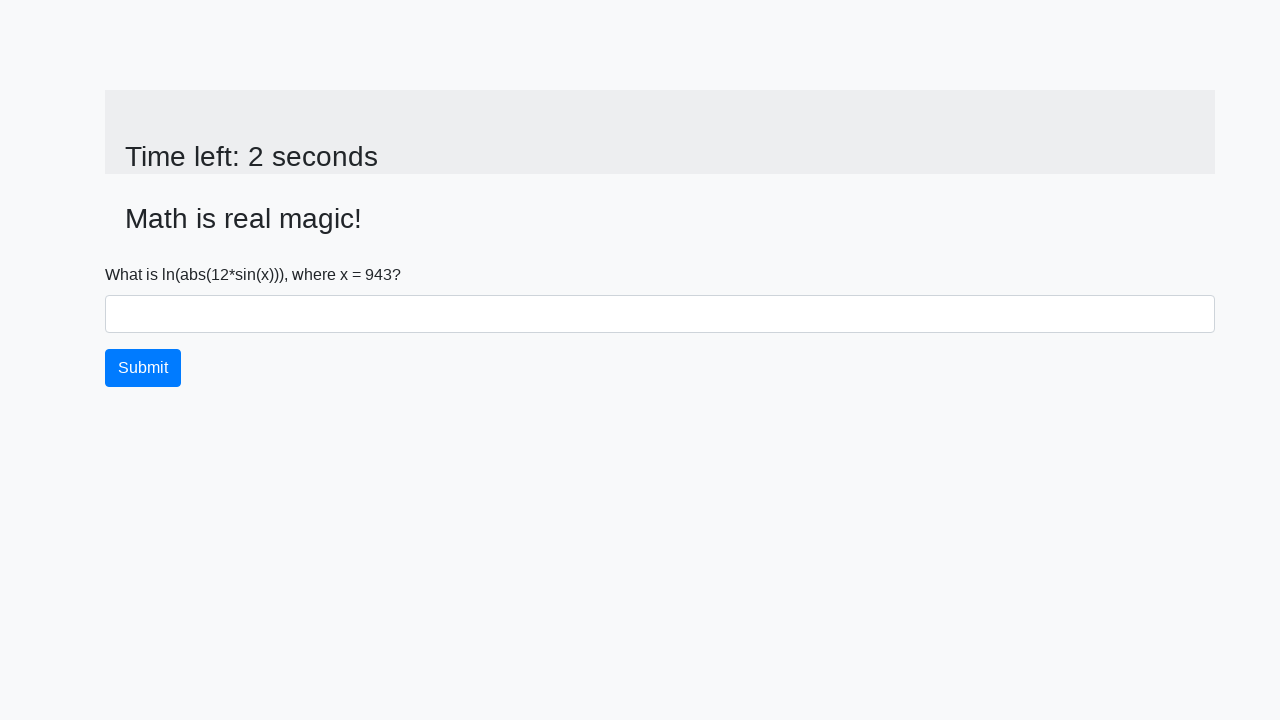

Calculated result: 1.789339616258973
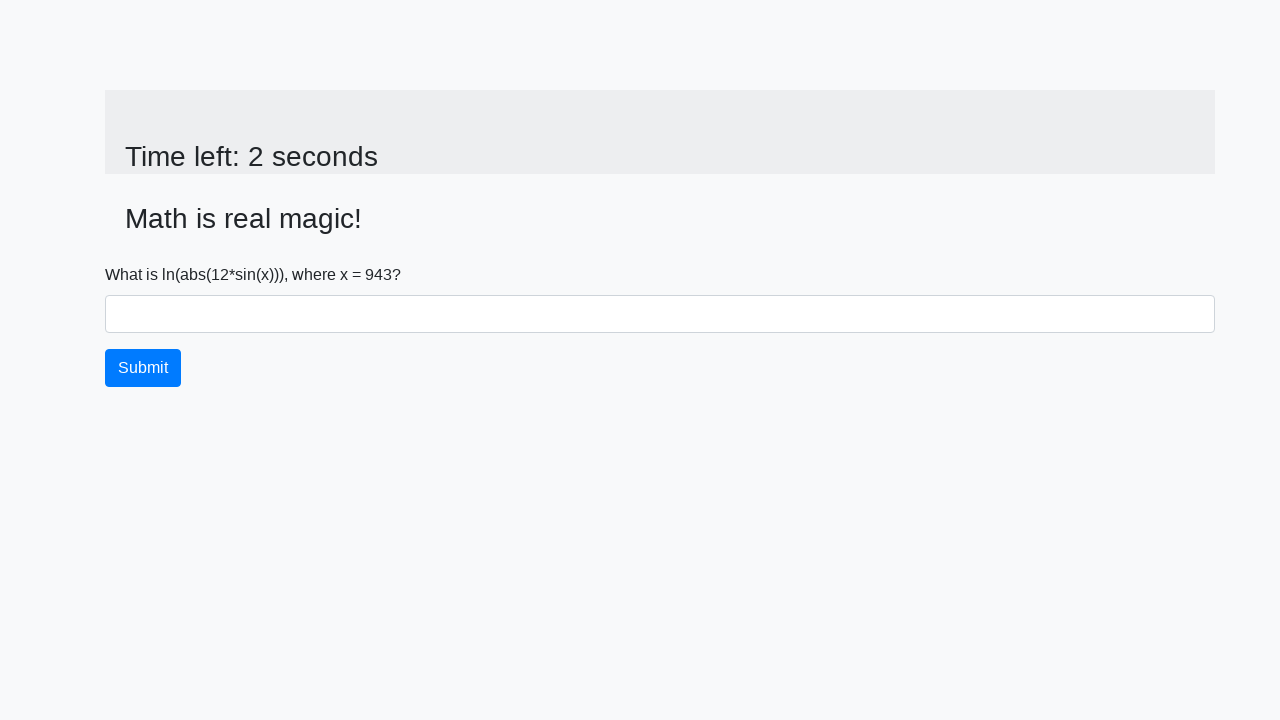

Filled answer field with calculated value: 1.789339616258973 on #answer
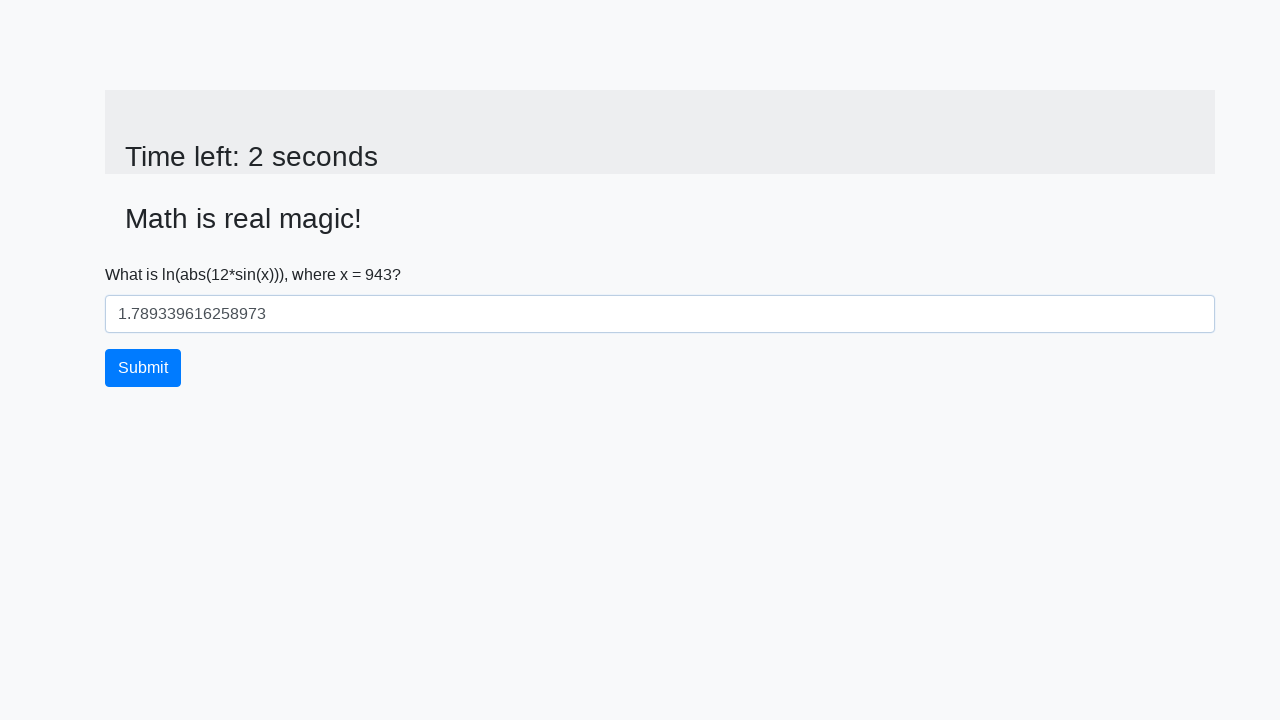

Clicked submit button to submit the form at (143, 368) on button.btn
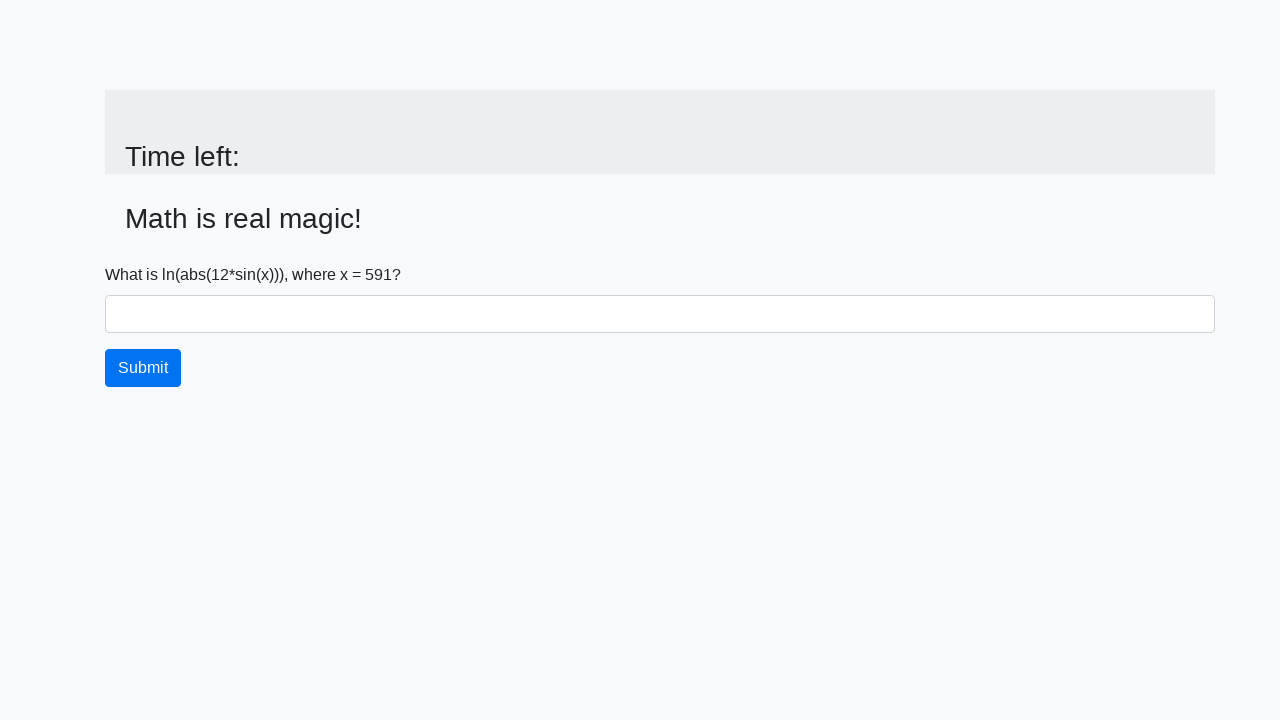

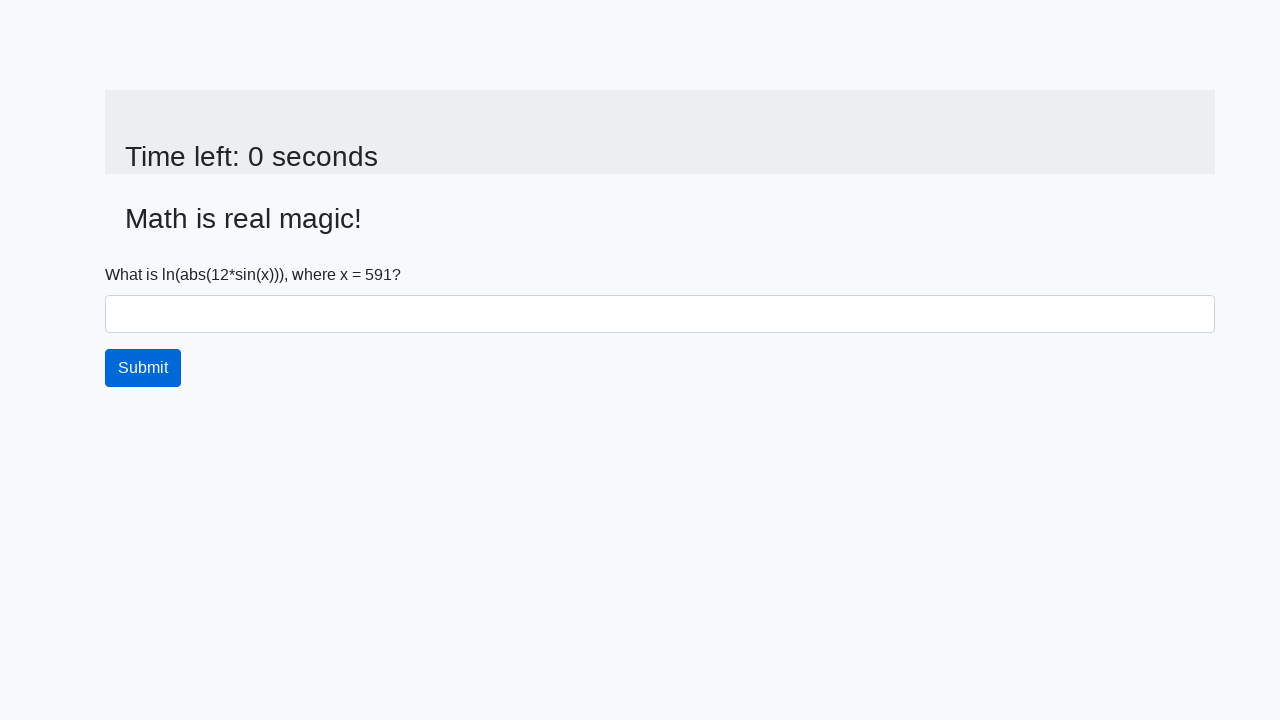